Tests window handling functionality by opening a new window, switching to it, filling a form, and switching back to the parent window

Starting URL: https://www.hyrtutorials.com/

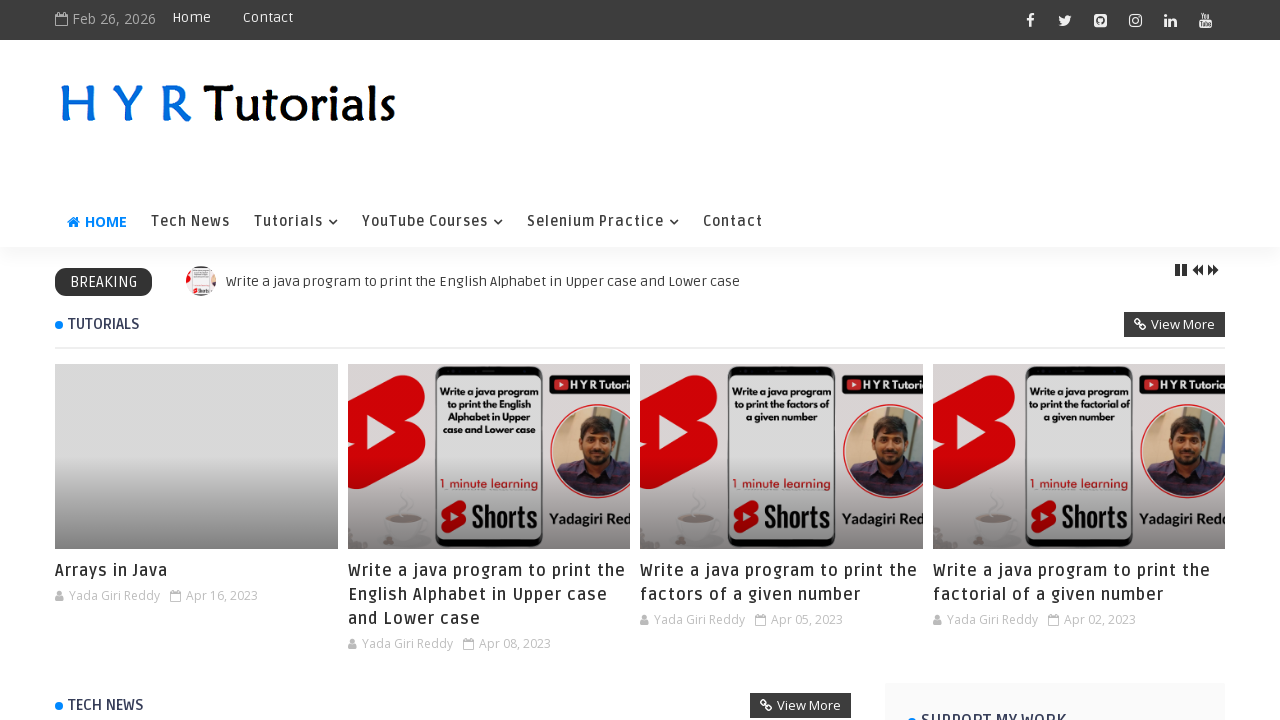

Hovered over Selenium Practice menu item at (603, 222) on xpath=//a[text()='Selenium Practice']
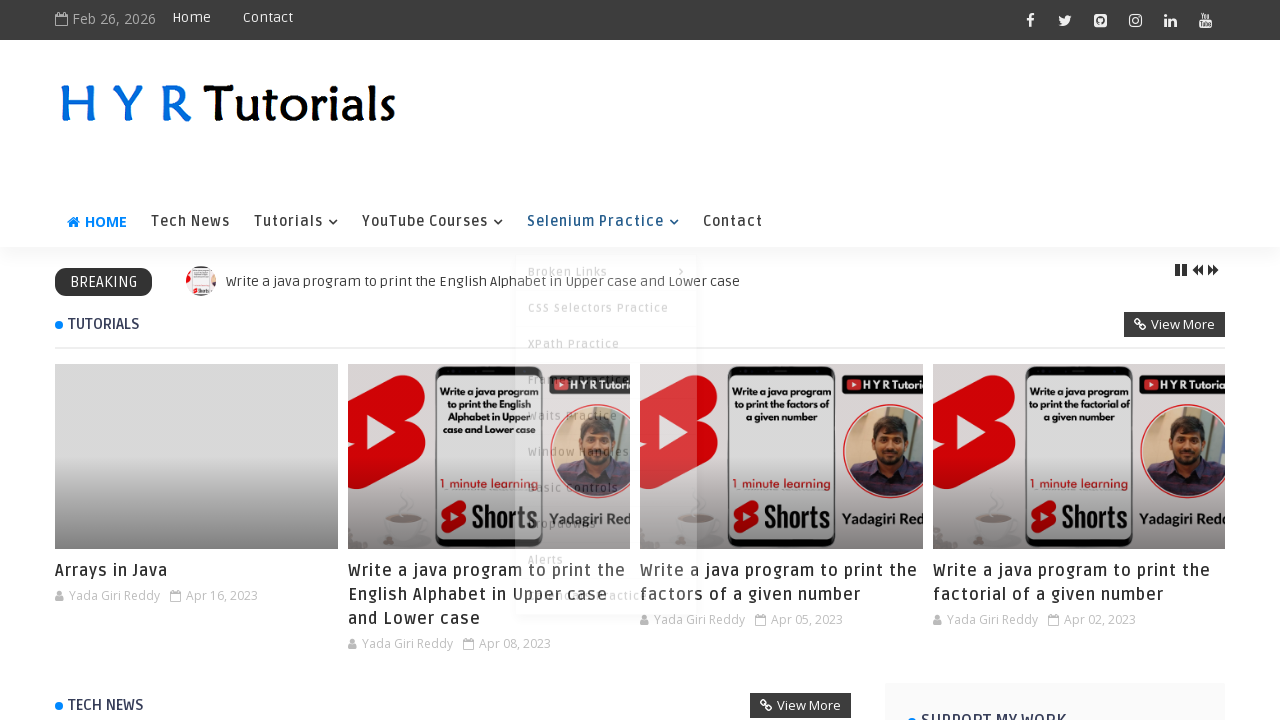

Clicked on Window Handles option at (606, 360) on xpath=//a[text()='Window Handles']
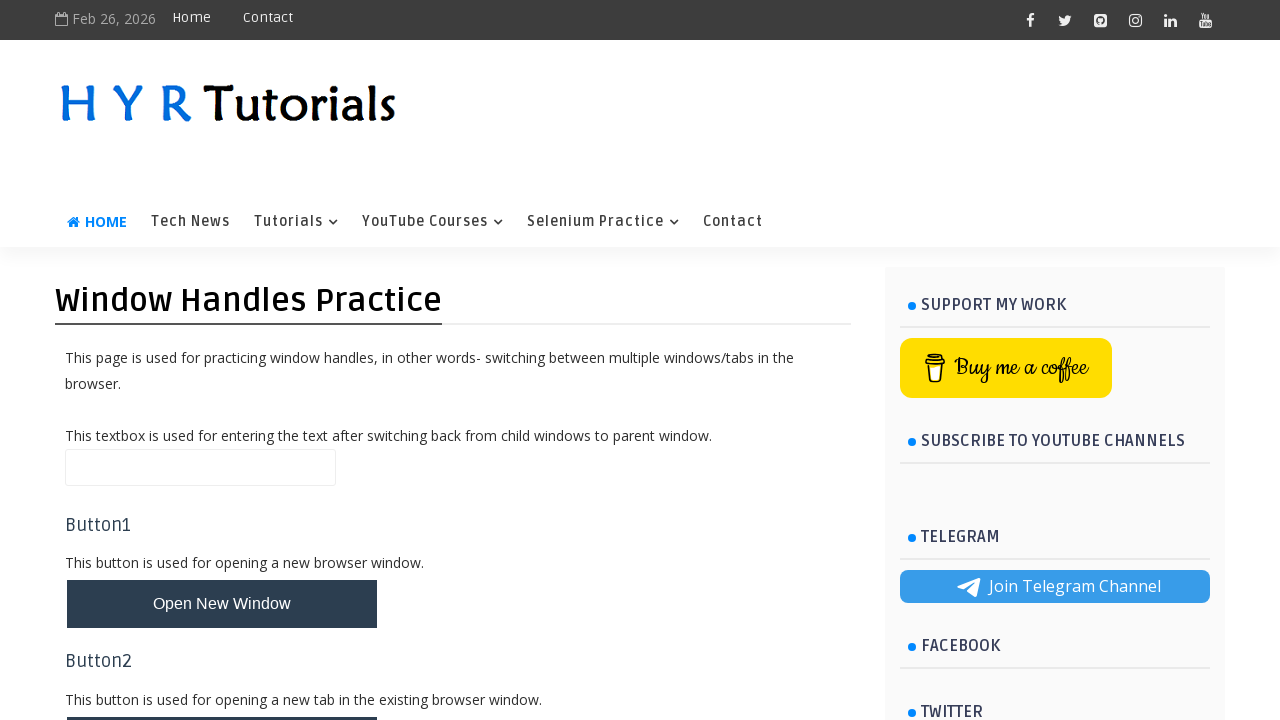

Filled name field with 'Text1' in parent window on #name
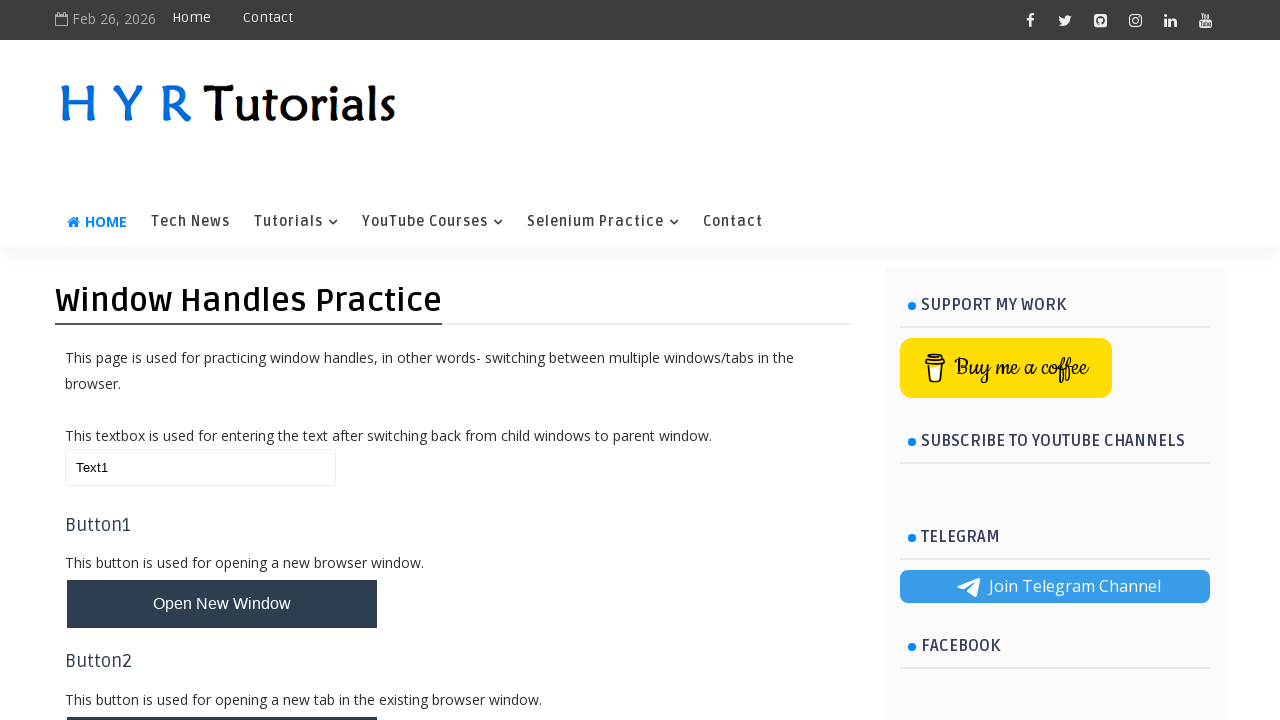

Clicked button to open new window at (222, 604) on #newWindowBtn
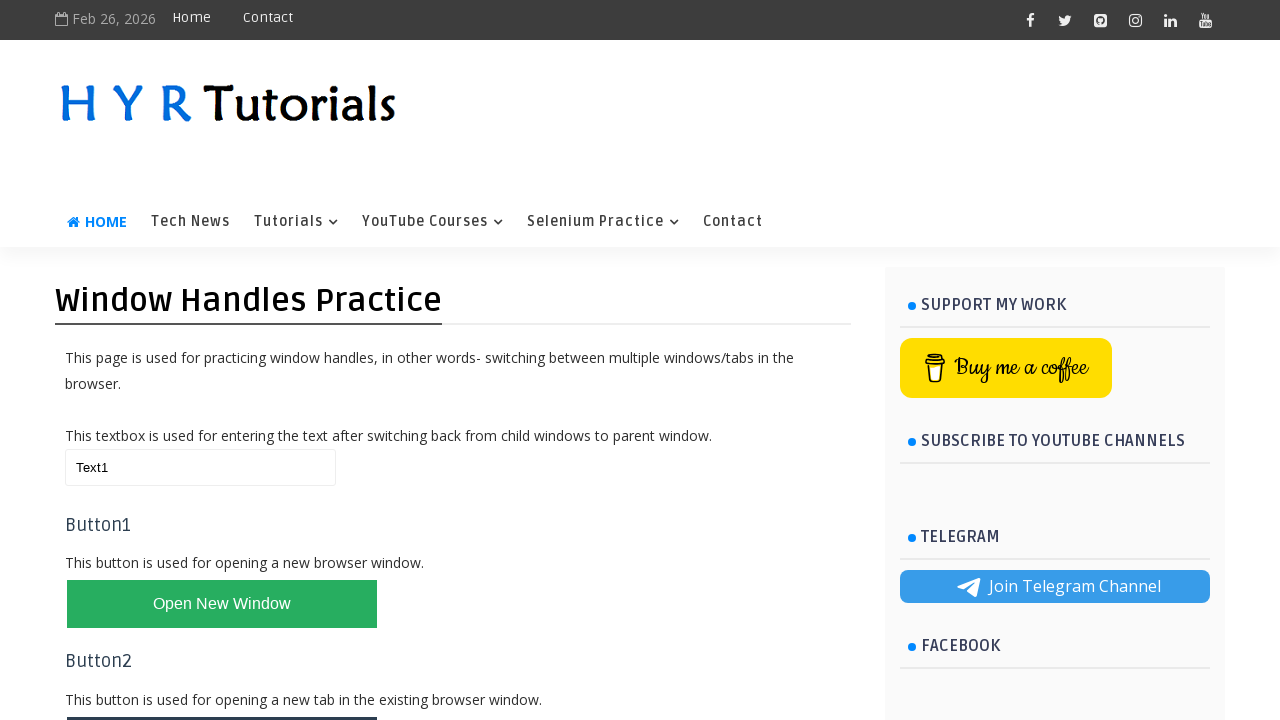

New window opened and captured
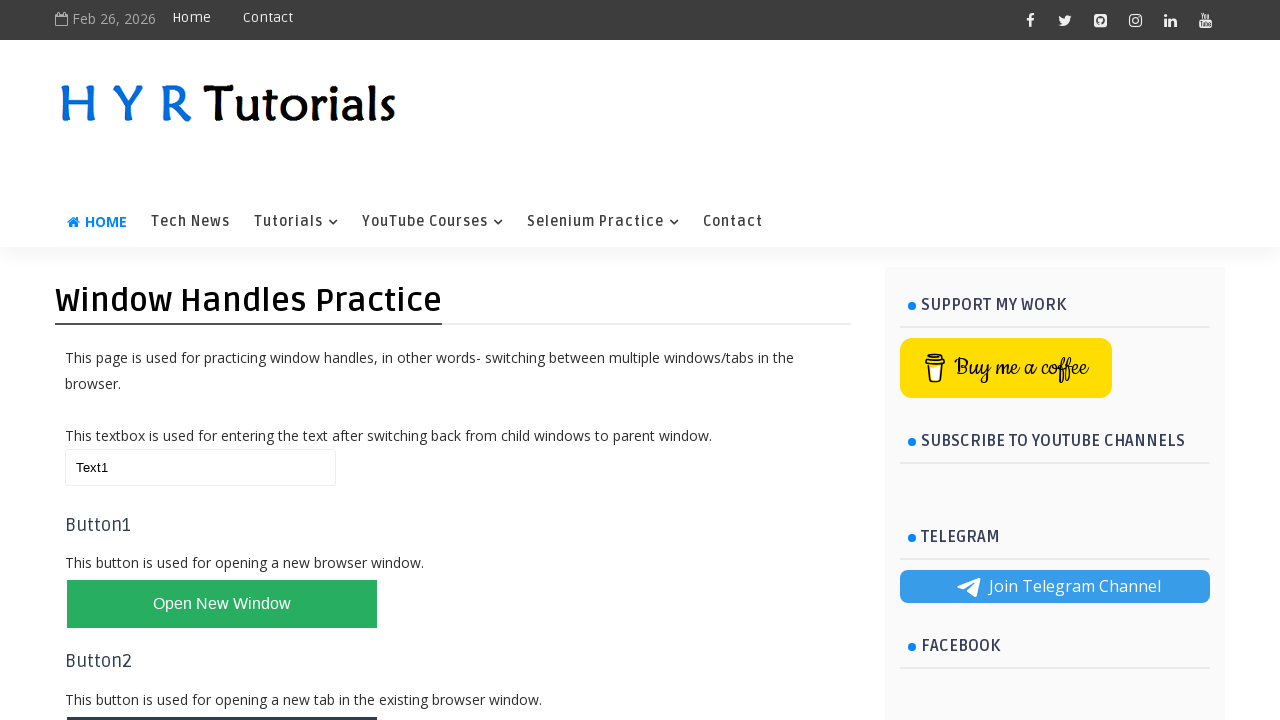

Switched to new window and filled firstName field with 'abvc' on #firstName
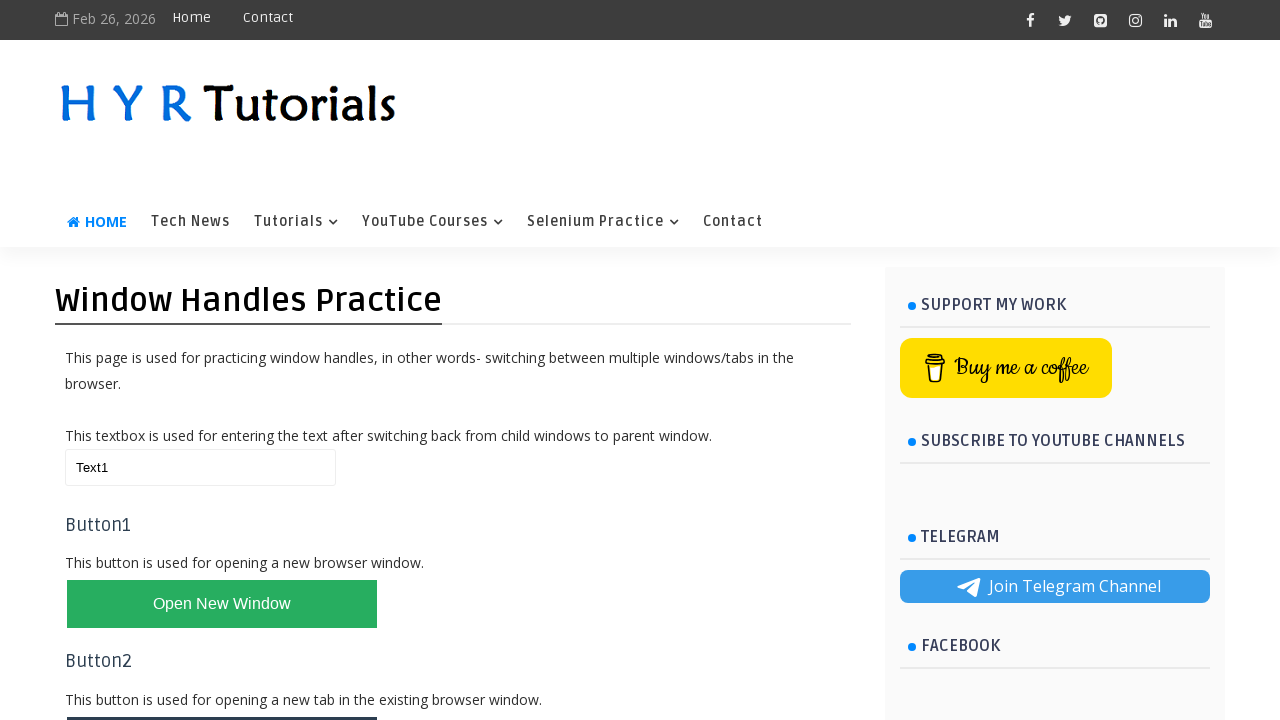

Closed the new window
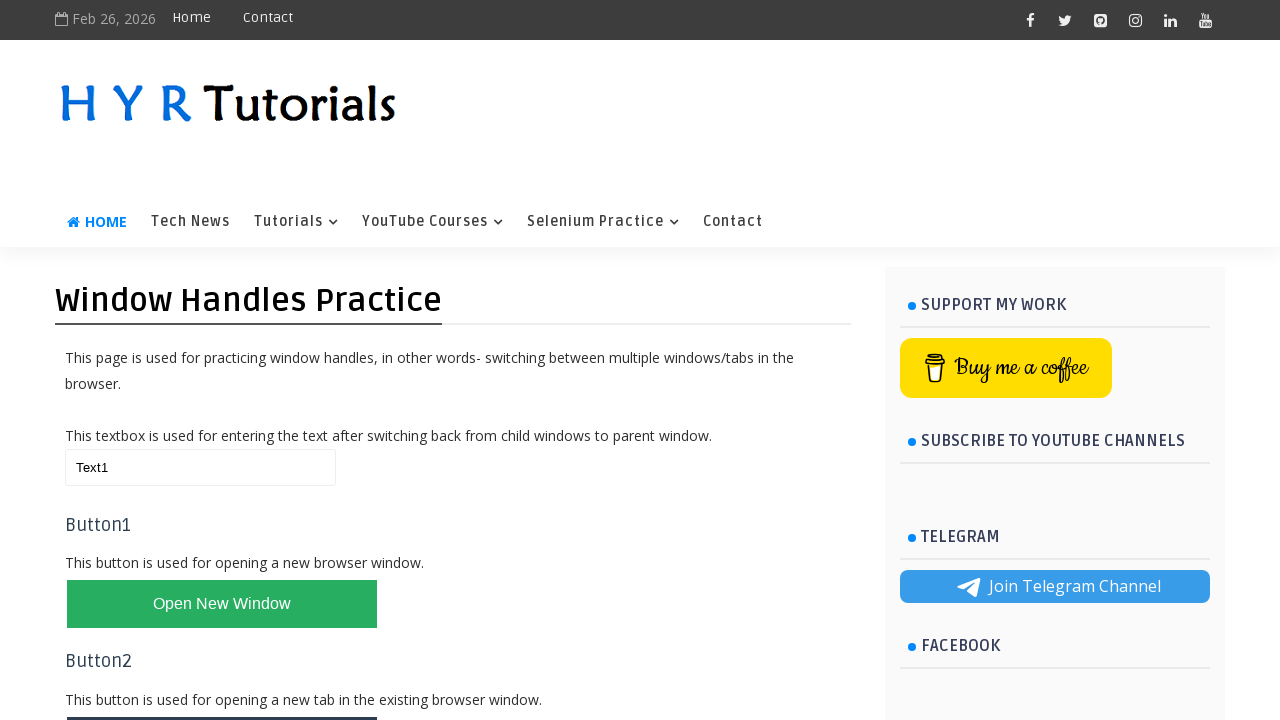

Focus returned to parent window after closing popup
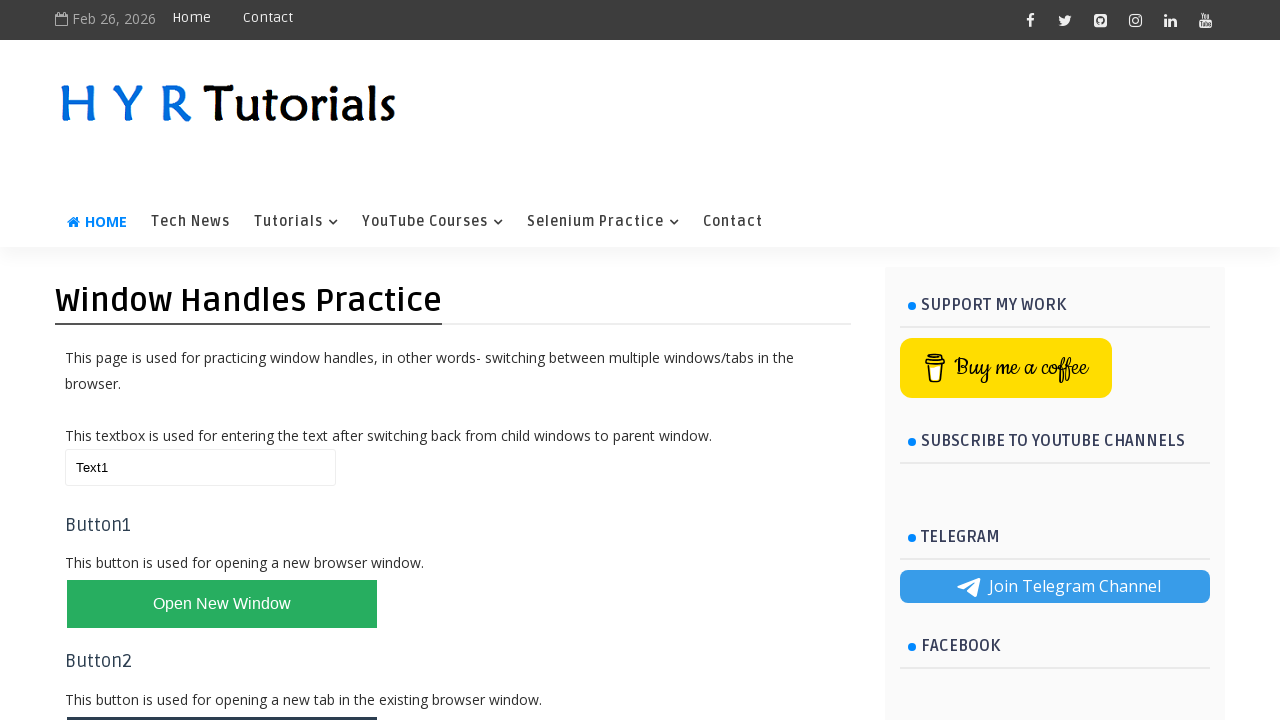

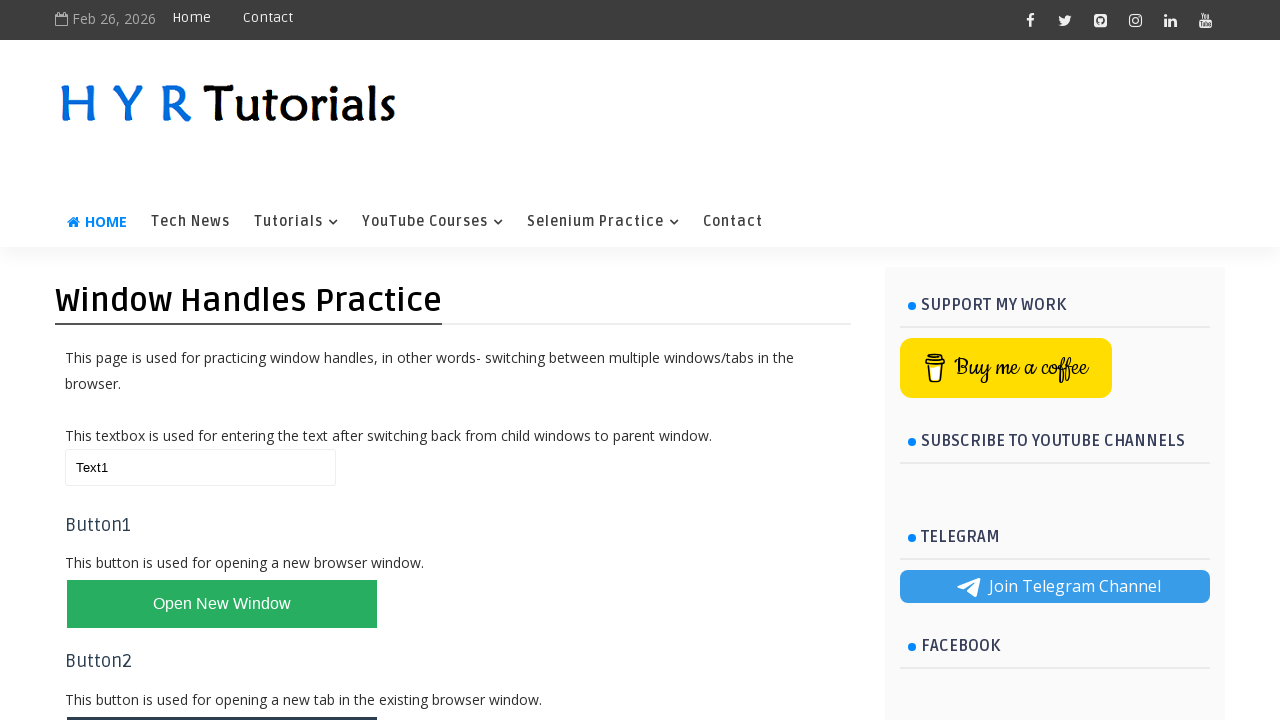